Tests state dropdown functionality by selecting multiple states (Illinois, Virginia, California) and verifying the final selection is California.

Starting URL: https://practice.cydeo.com/dropdown

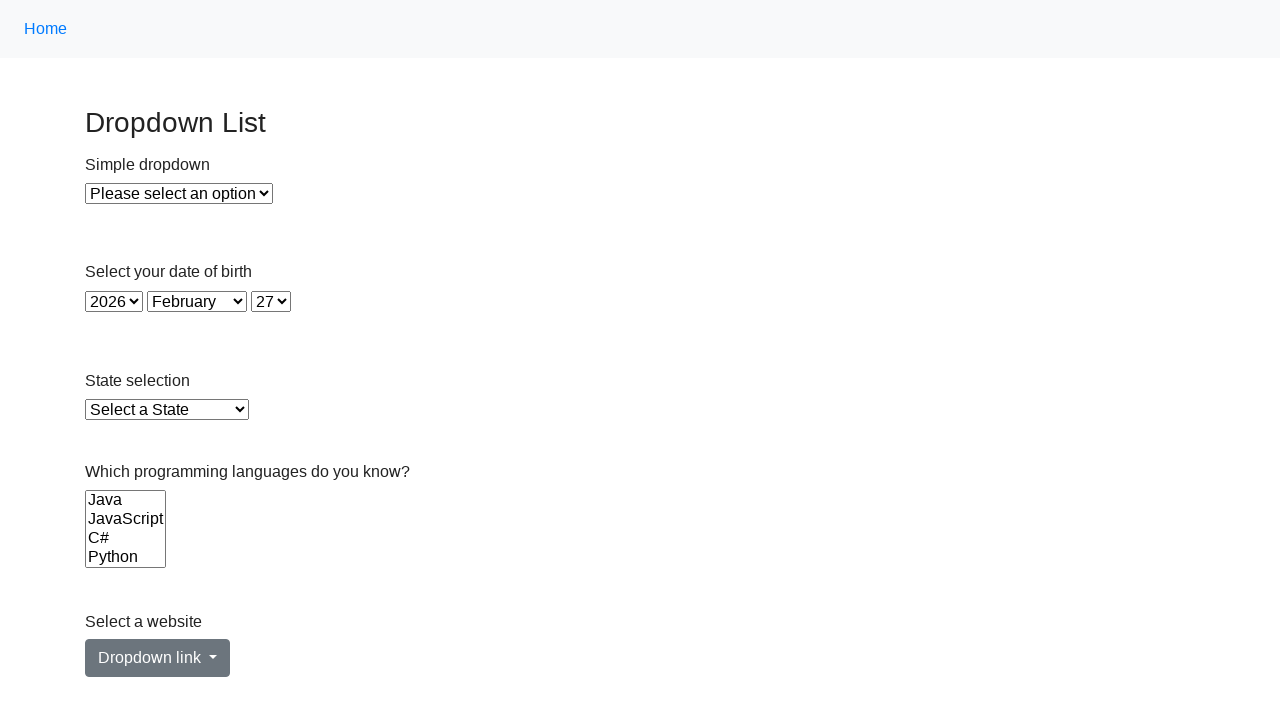

Selected Illinois from state dropdown by visible text on select#state
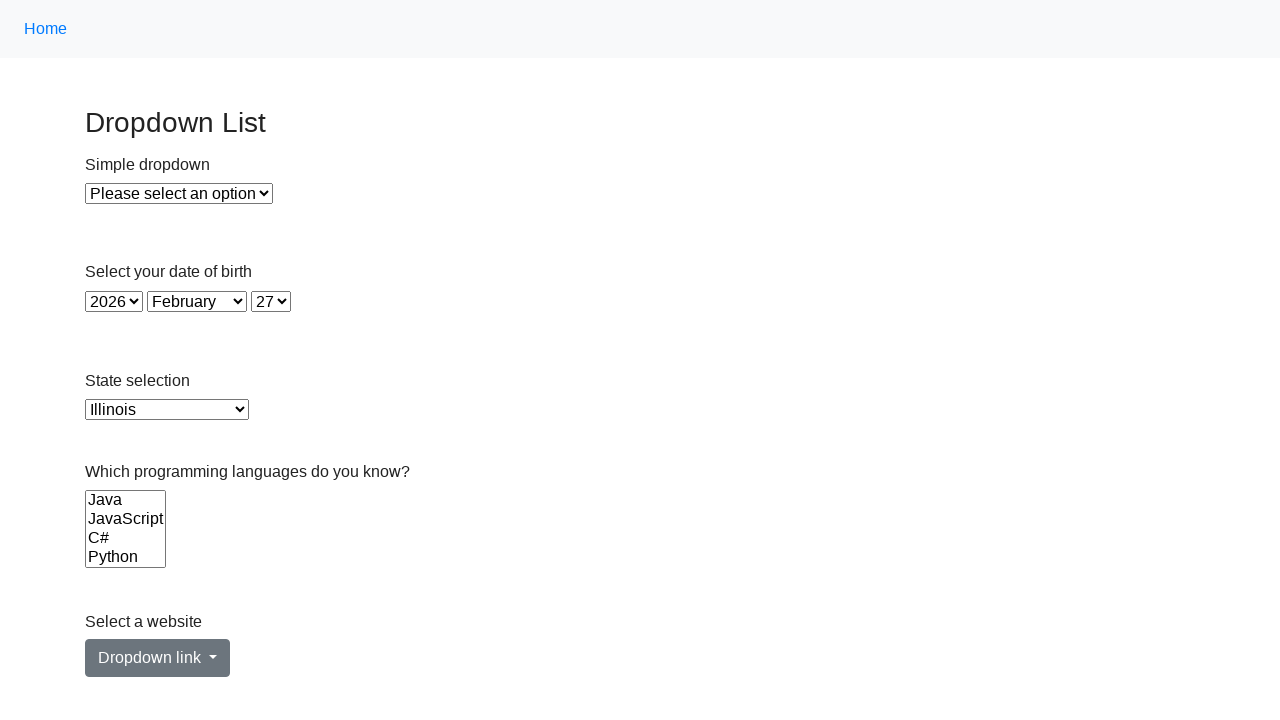

Selected Virginia from state dropdown by value on select#state
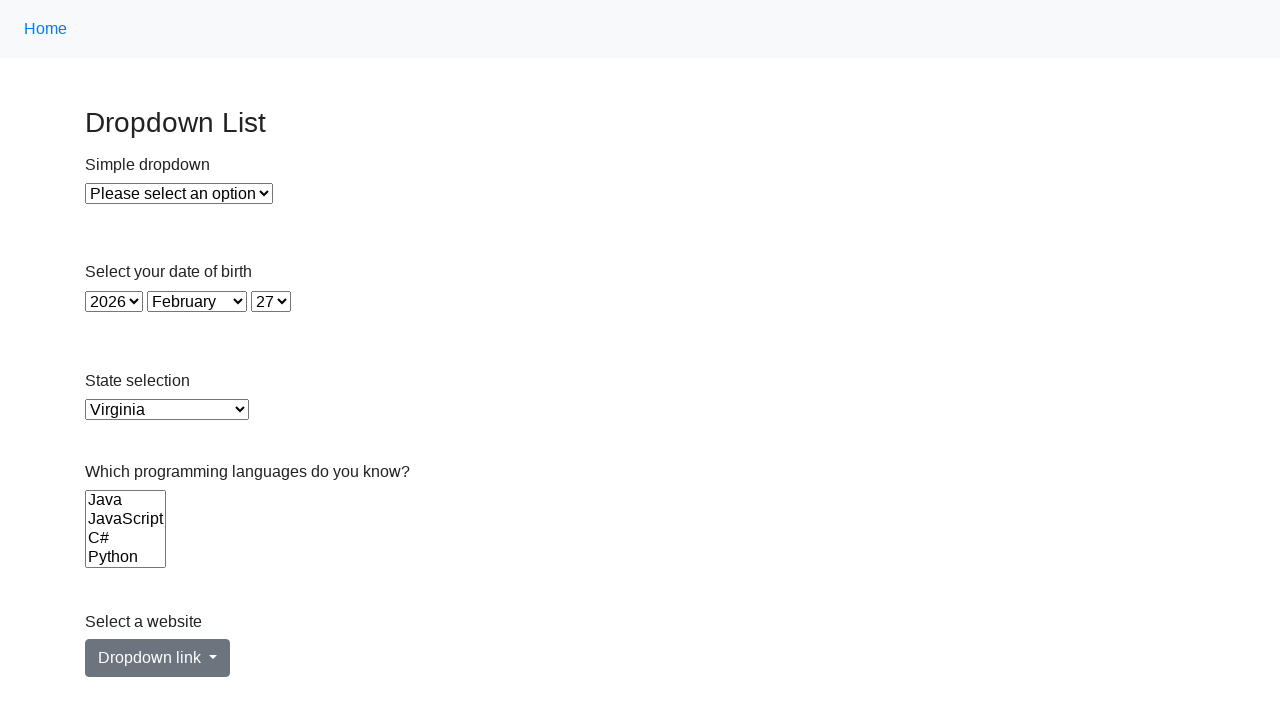

Selected California from state dropdown by index (index 5) on select#state
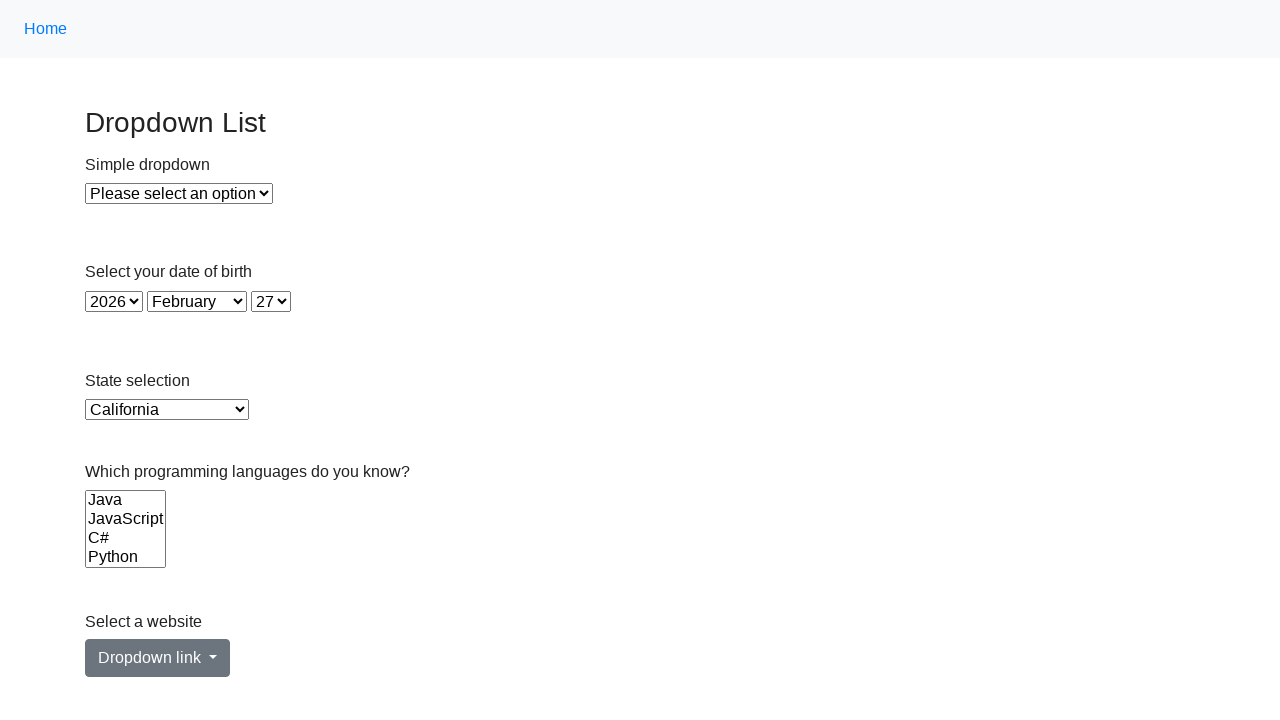

Located the checked option in state dropdown
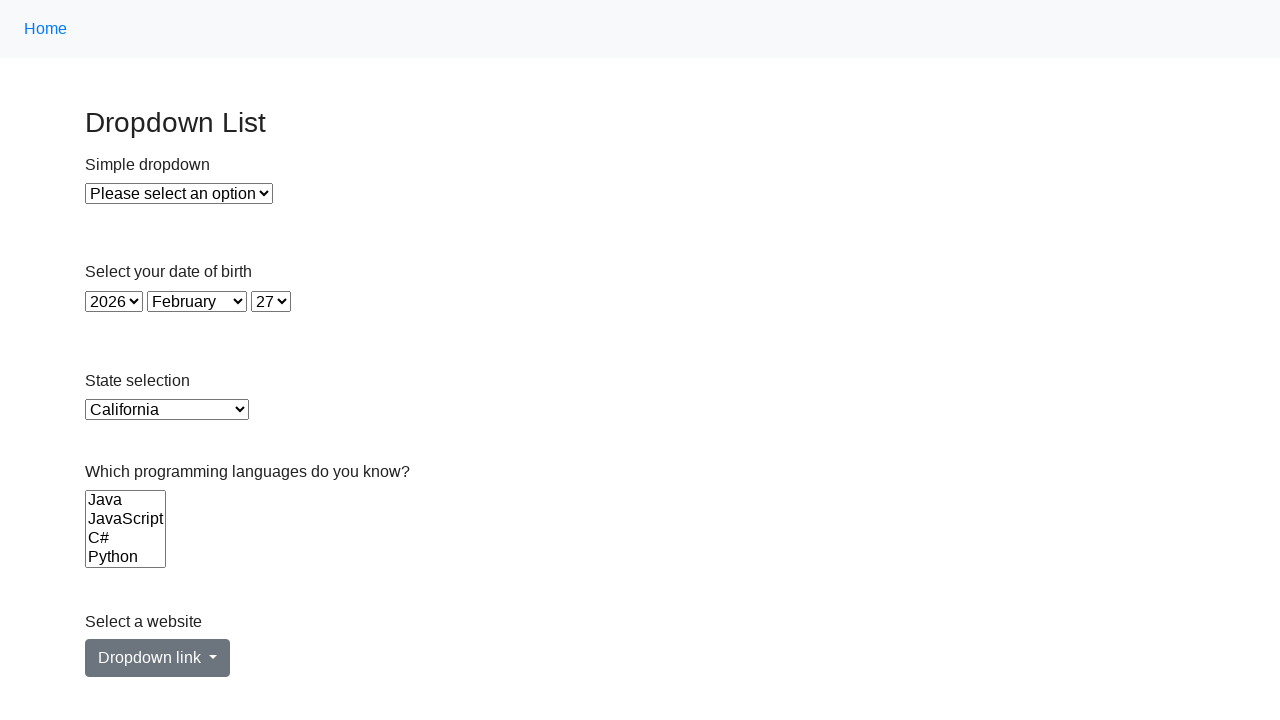

Verified that California is the selected state
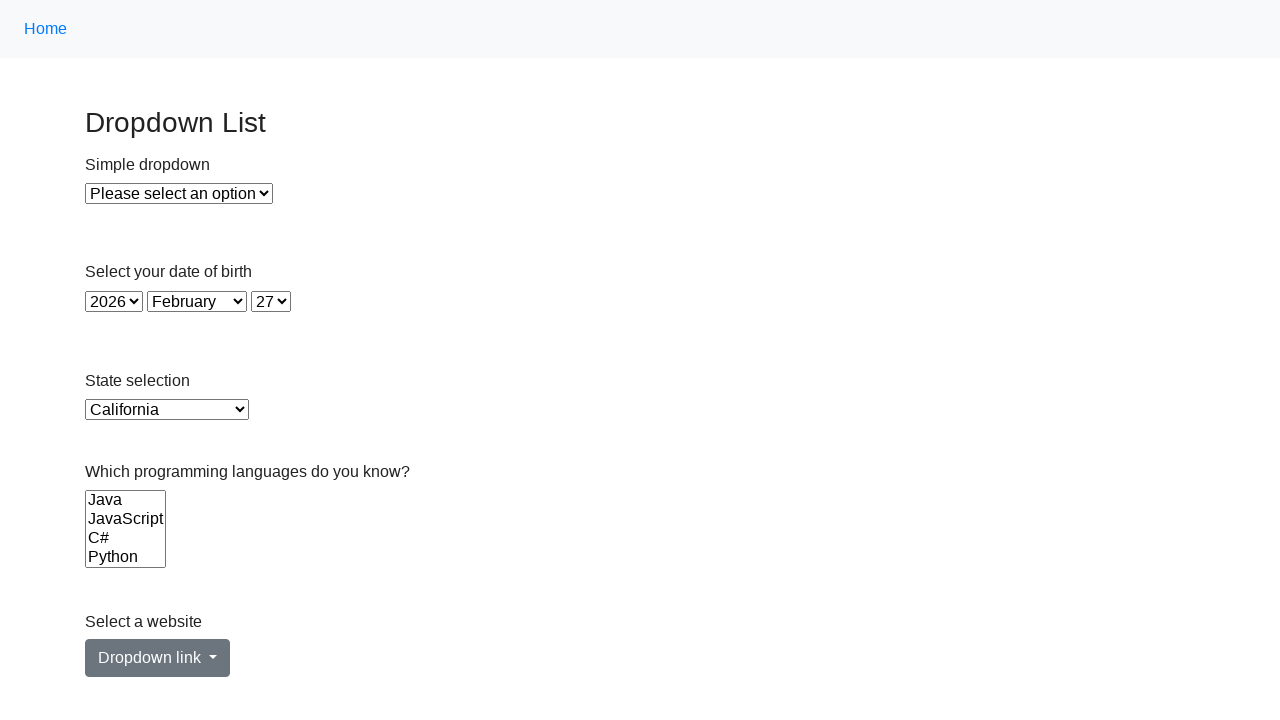

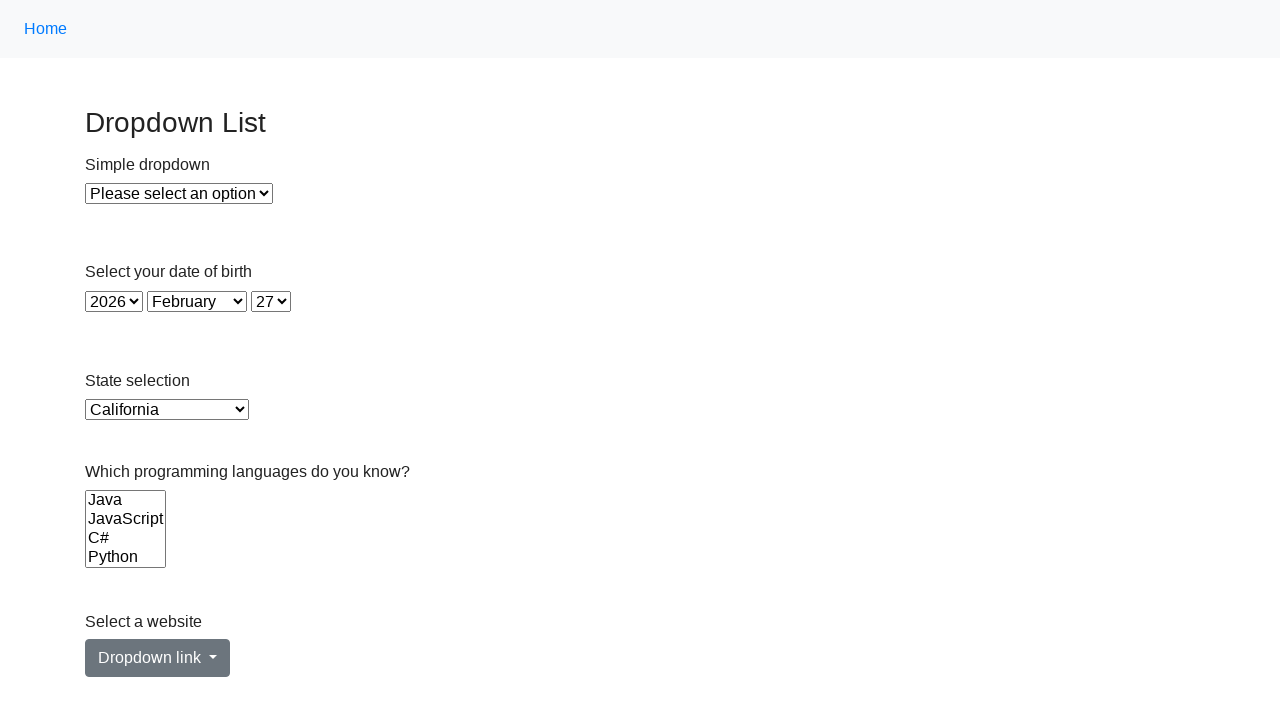